Tests that a delayed page loads correctly by clicking a "Load Delay" link and verifying that a button appears after the page loads.

Starting URL: http://uitestingplayground.com/

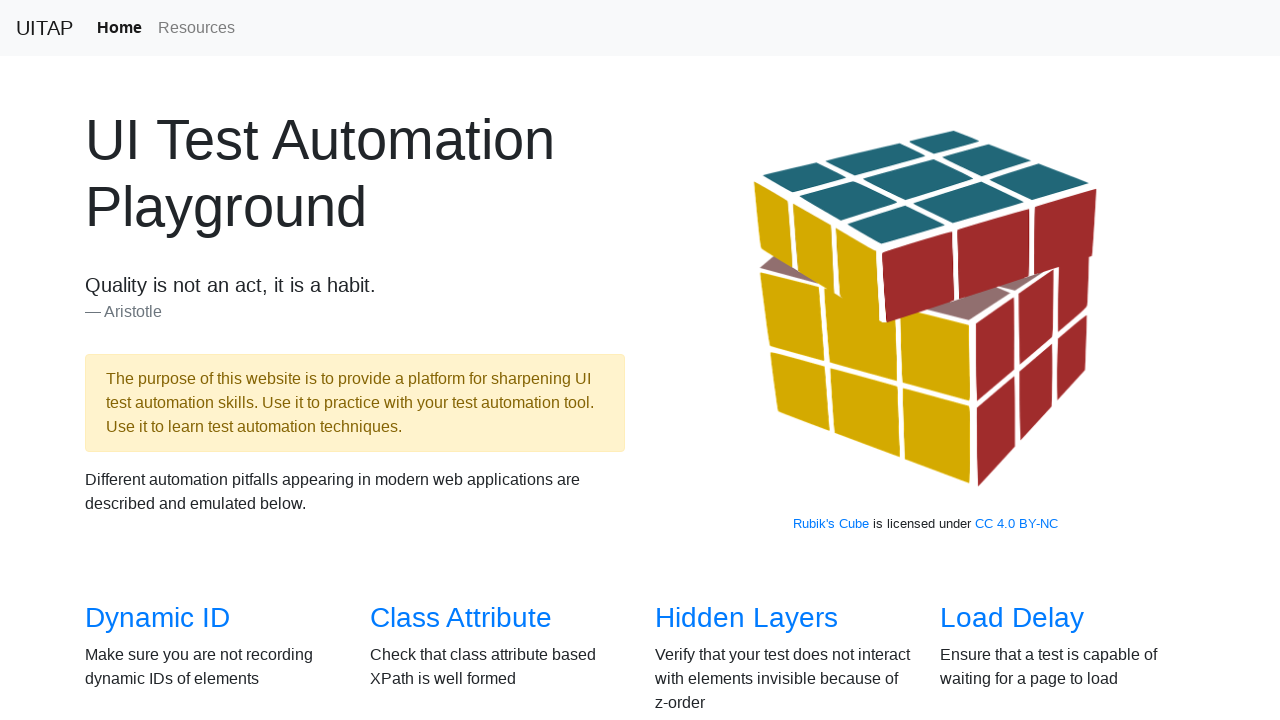

Navigated to UI Testing Playground home page
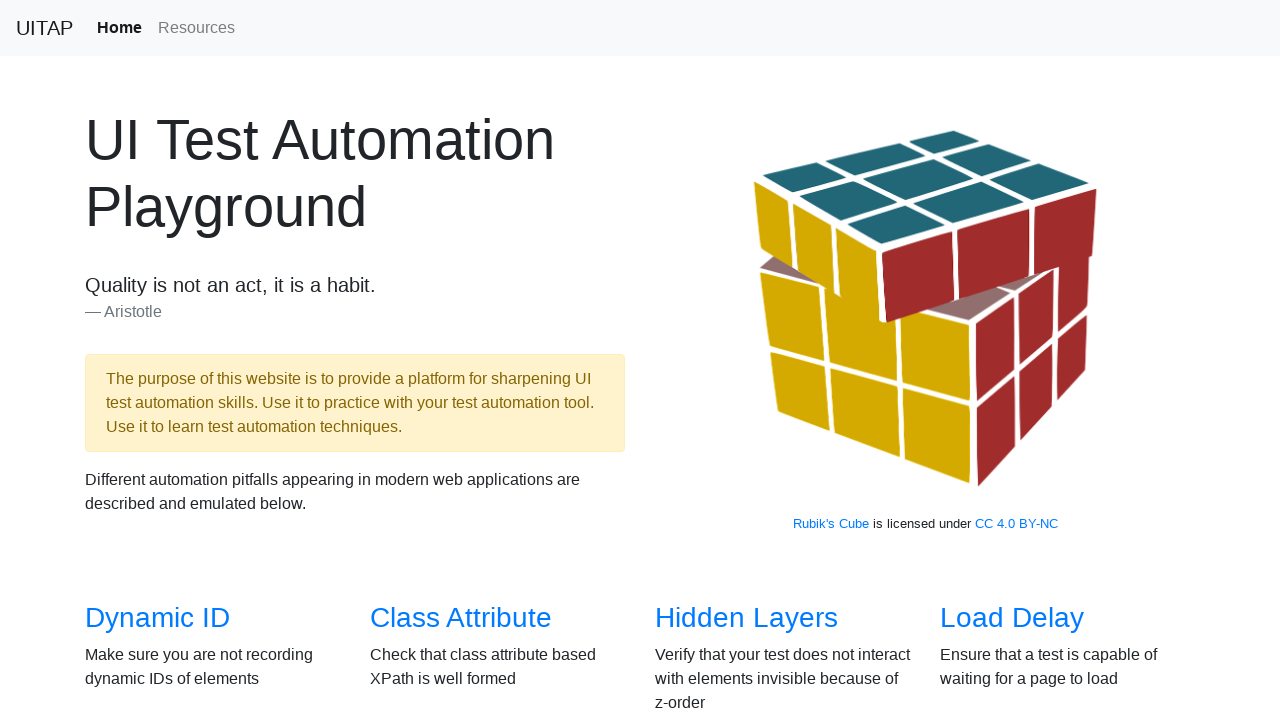

Clicked 'Load Delay' link at (1012, 618) on text=Load Delay
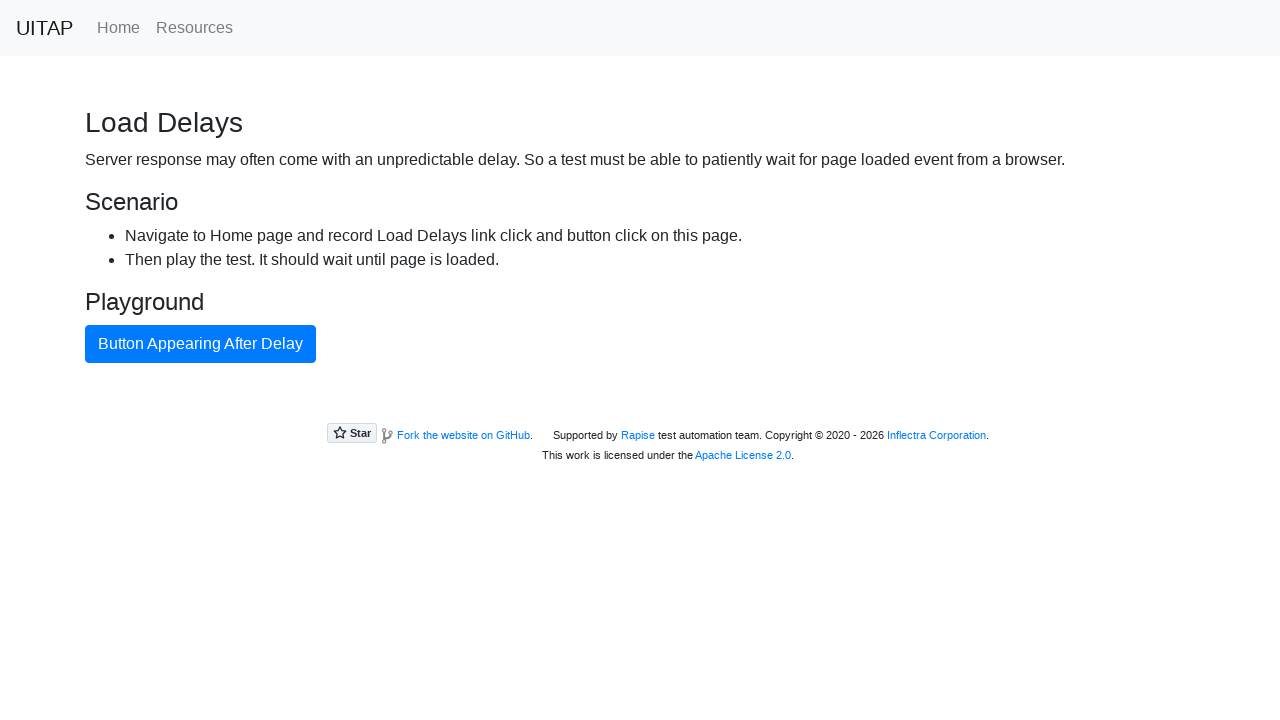

Page navigated to load delay URL
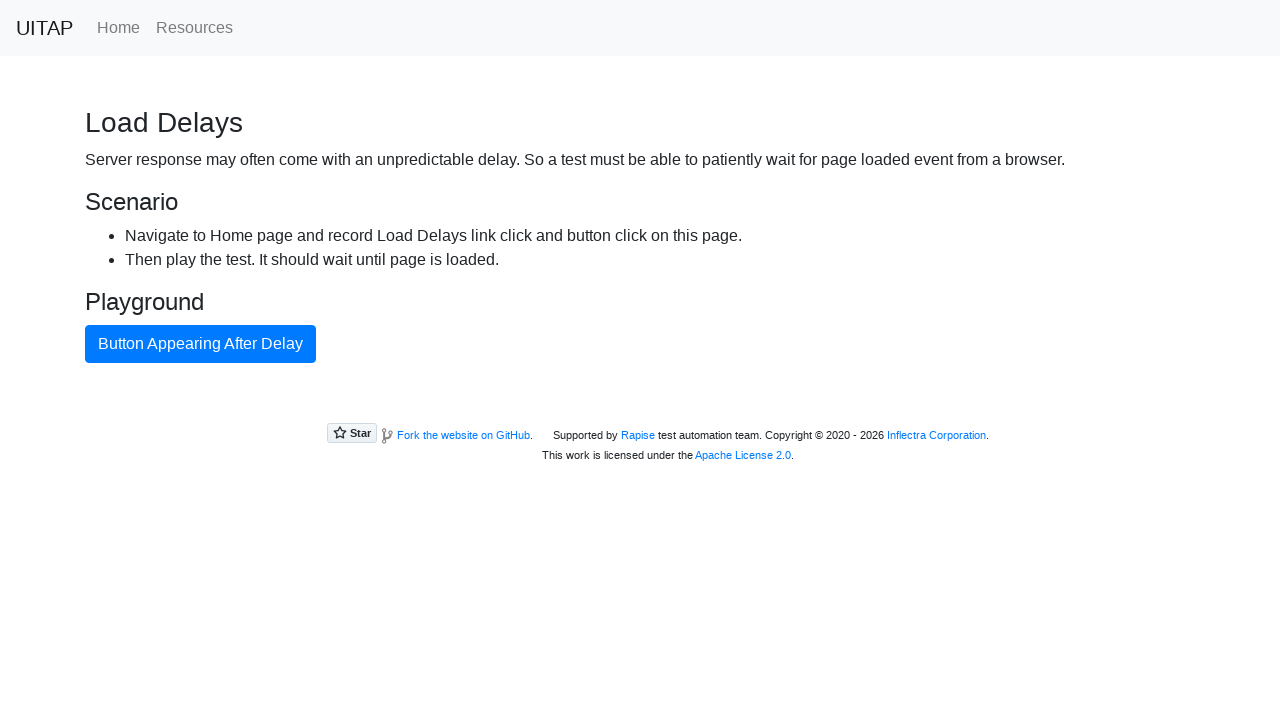

Button 'Button Appearing After Delay' appeared and is visible
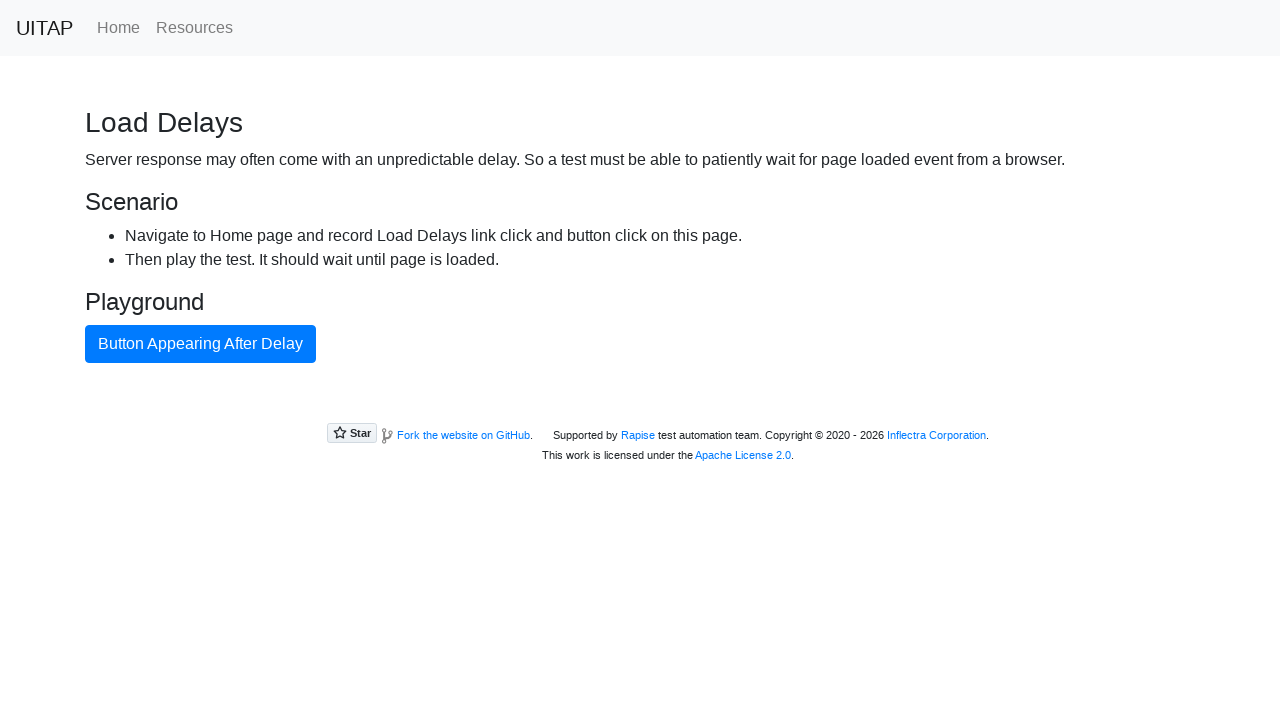

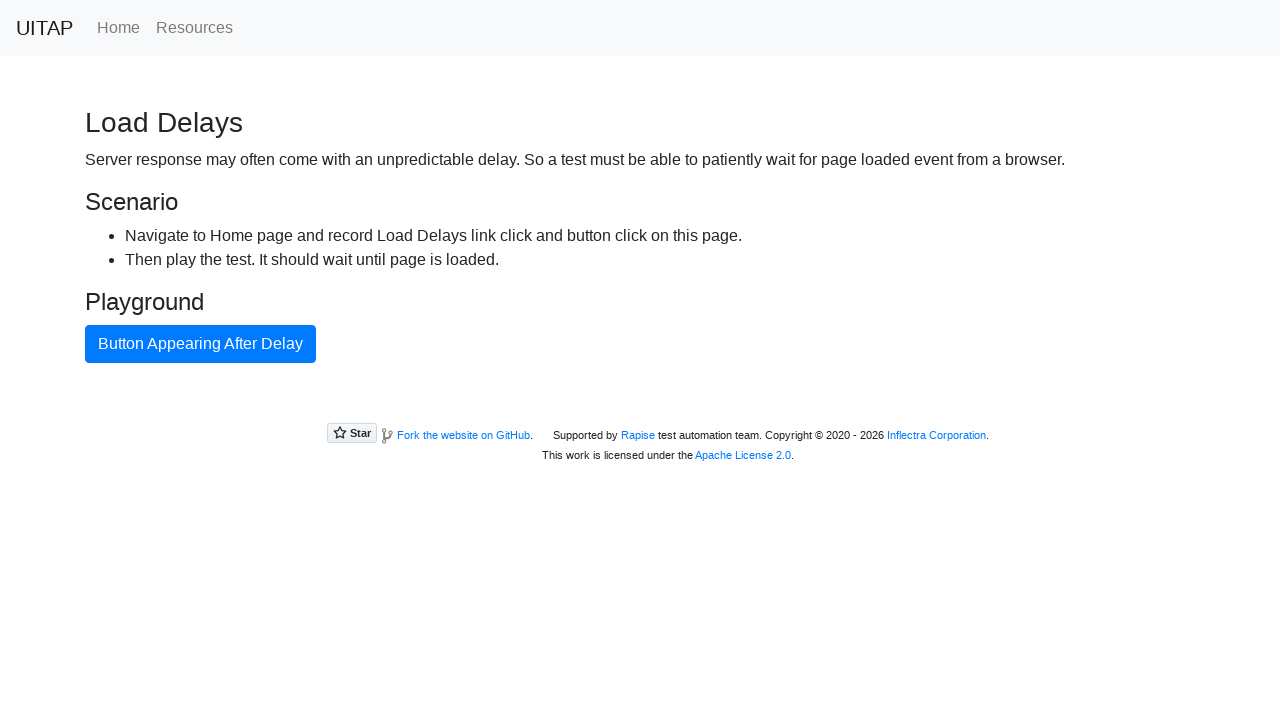